Tests keyboard events using Actions class by typing text with SHIFT key combinations to create mixed case text in a text box

Starting URL: https://demoqa.com/text-box

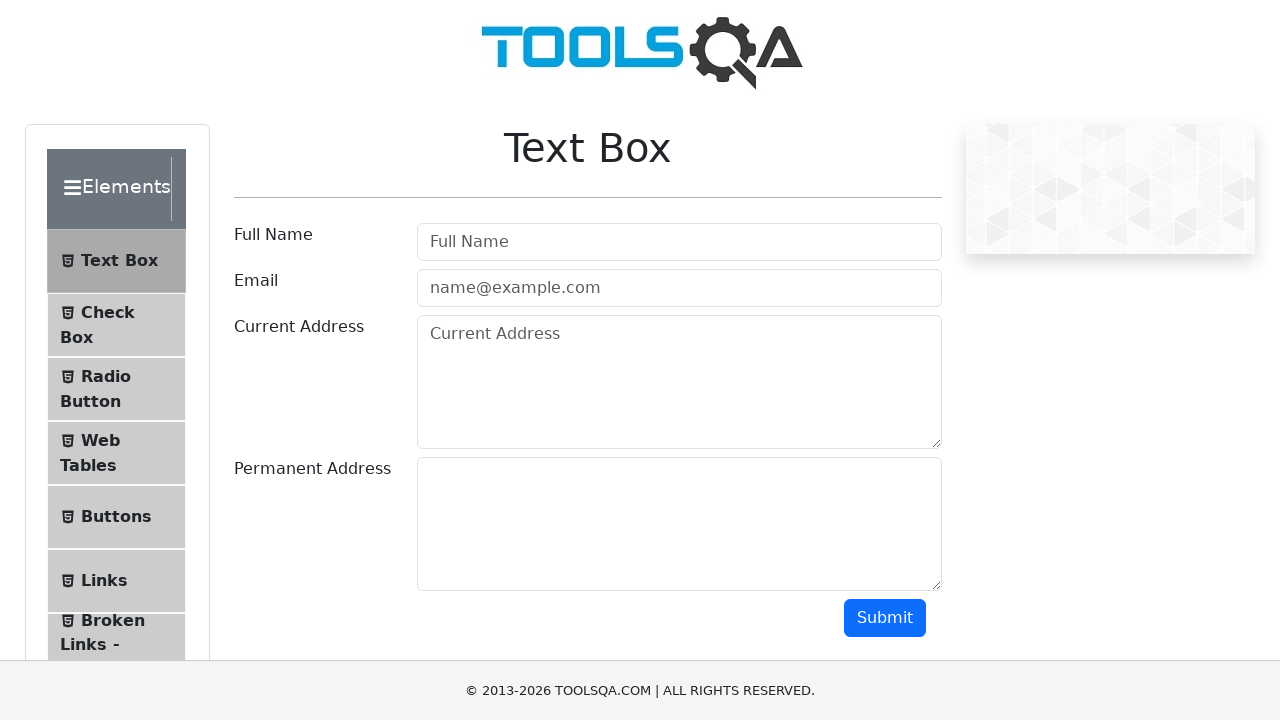

Pressed SHIFT key down to prepare for uppercase input
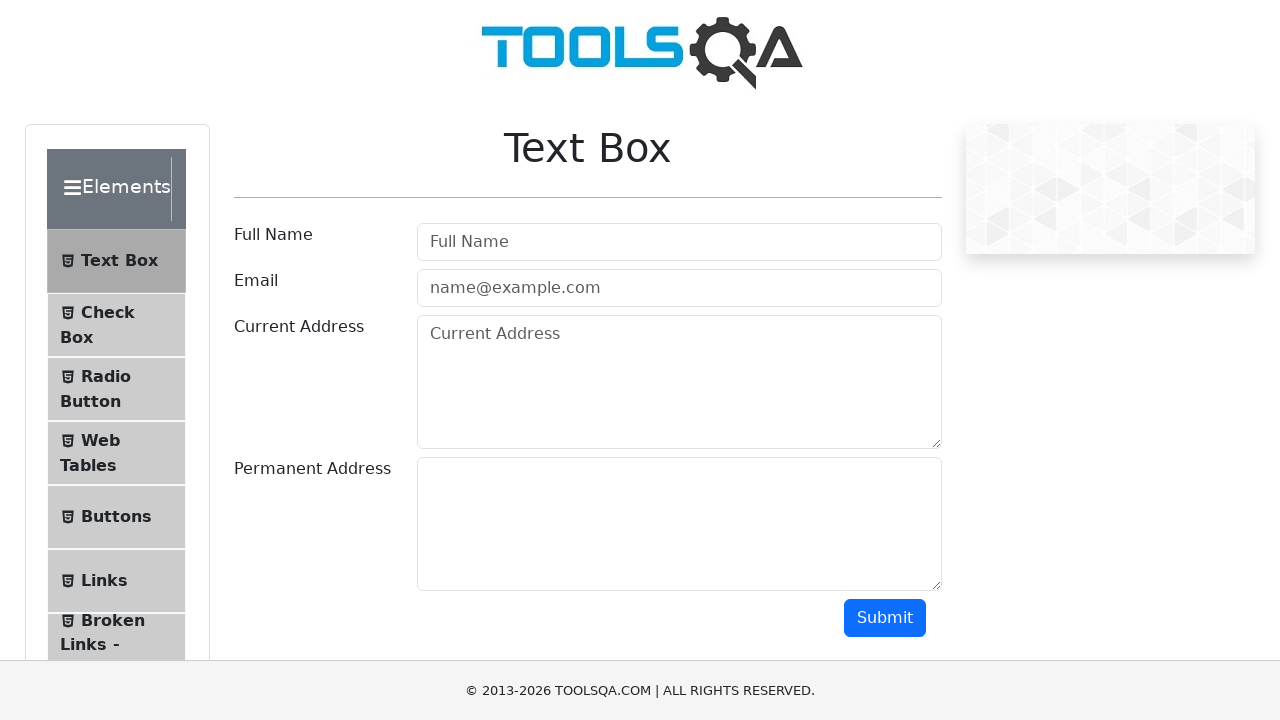

Filled userName field with uppercase 'Q' on #userName
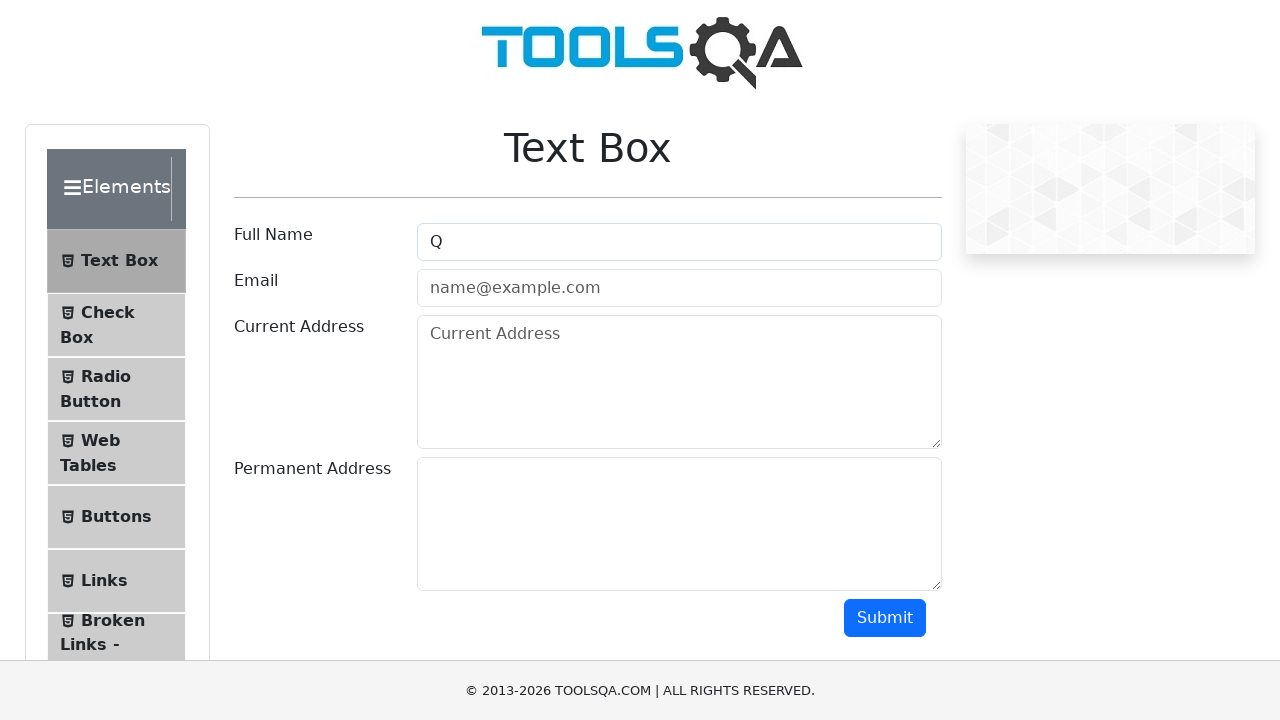

Released SHIFT key to return to normal input
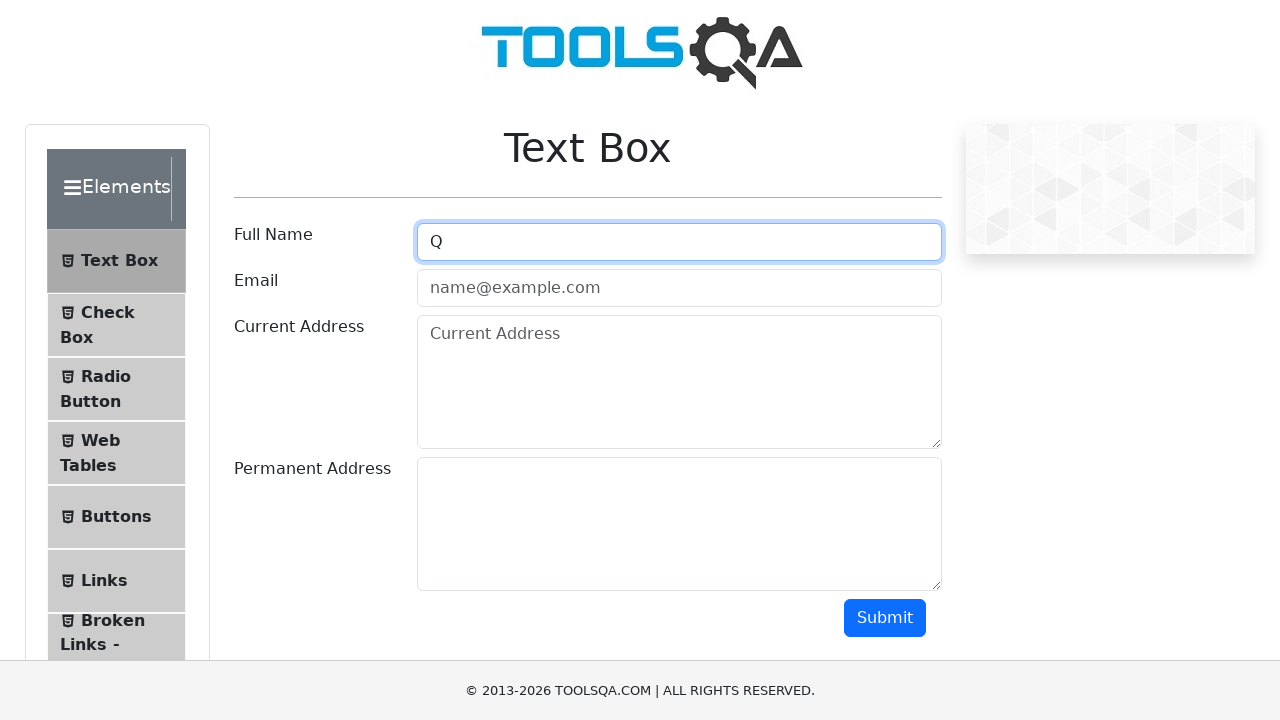

Typed lowercase 'spider' into userName field on #userName
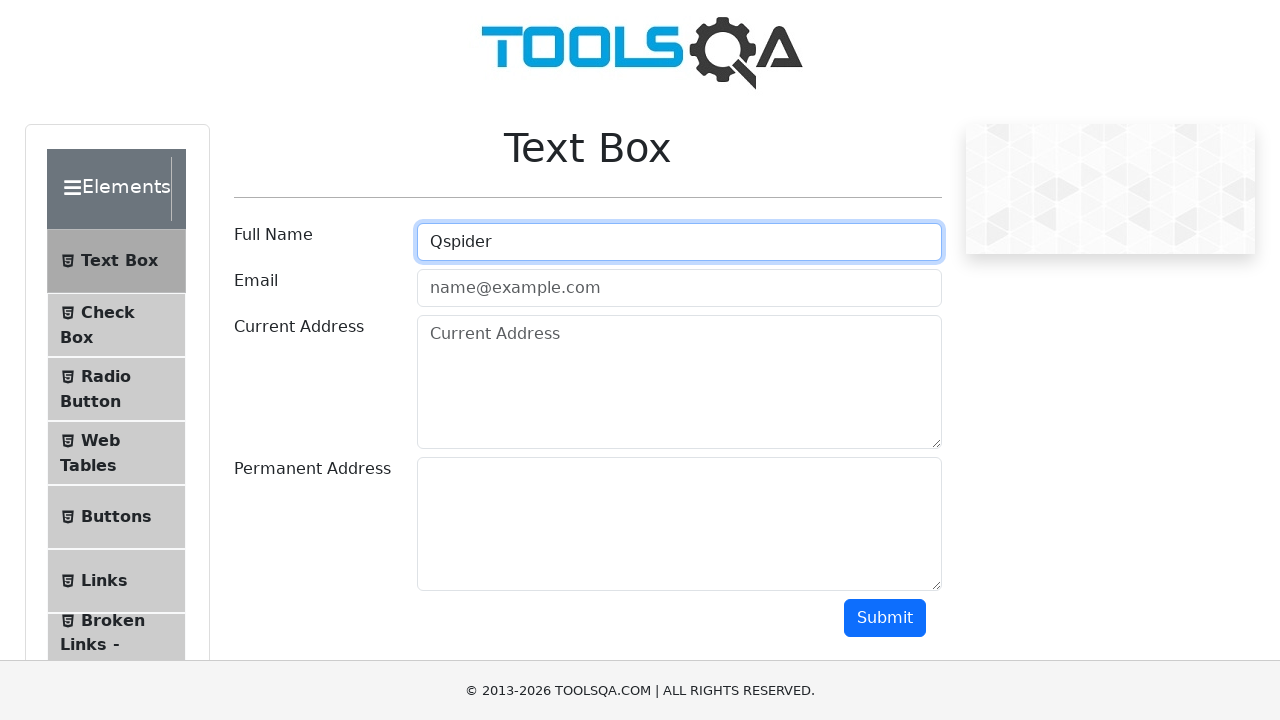

Pressed SHIFT key down again for uppercase input
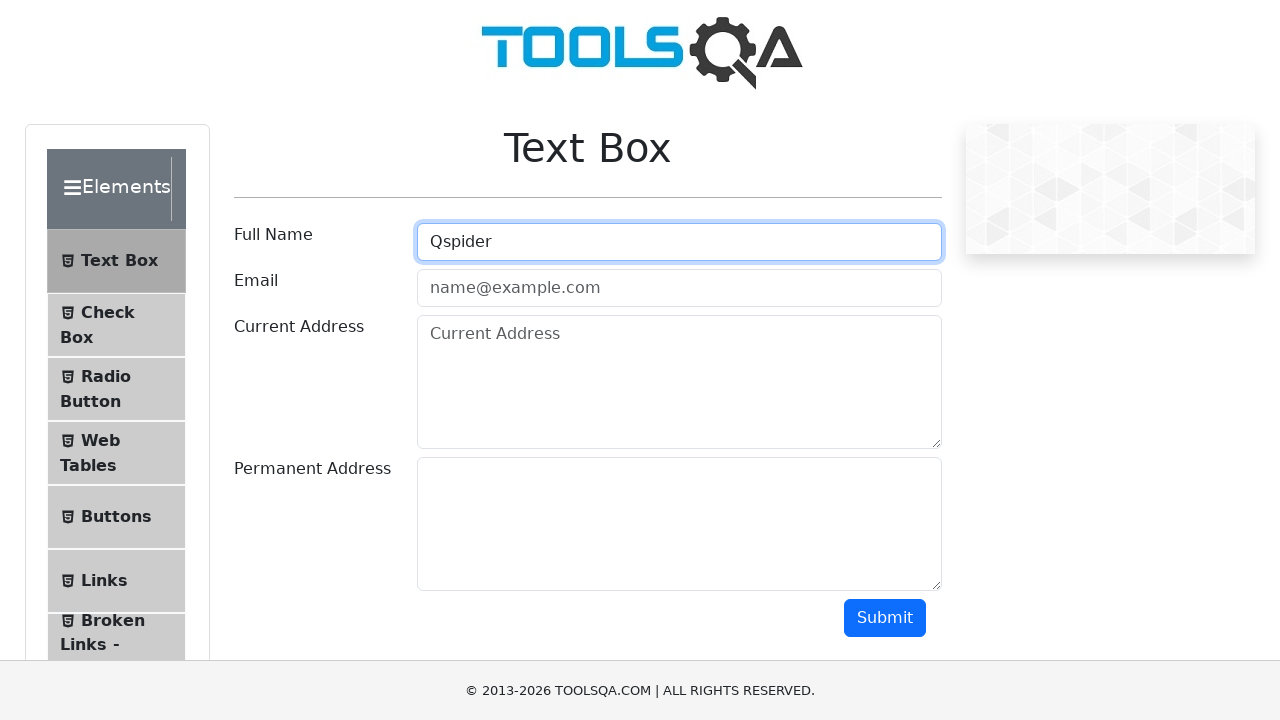

Typed space and uppercase 'I' into userName field on #userName
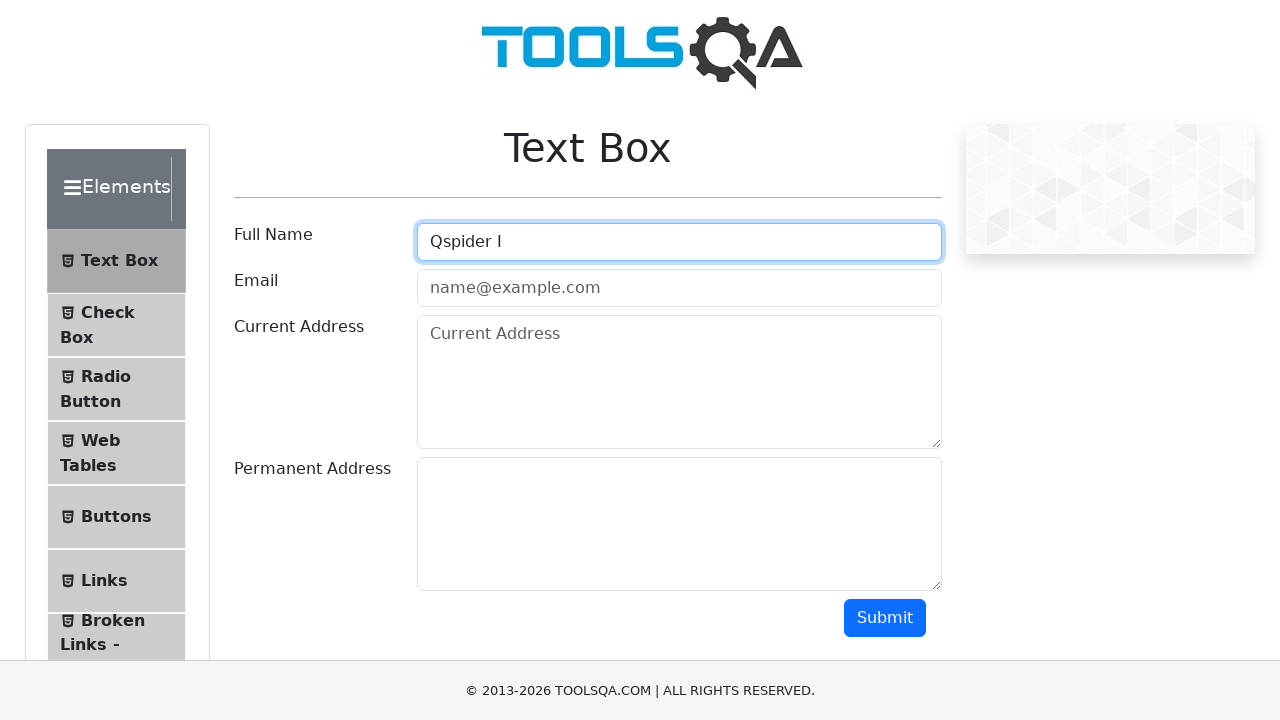

Released SHIFT key to return to normal input
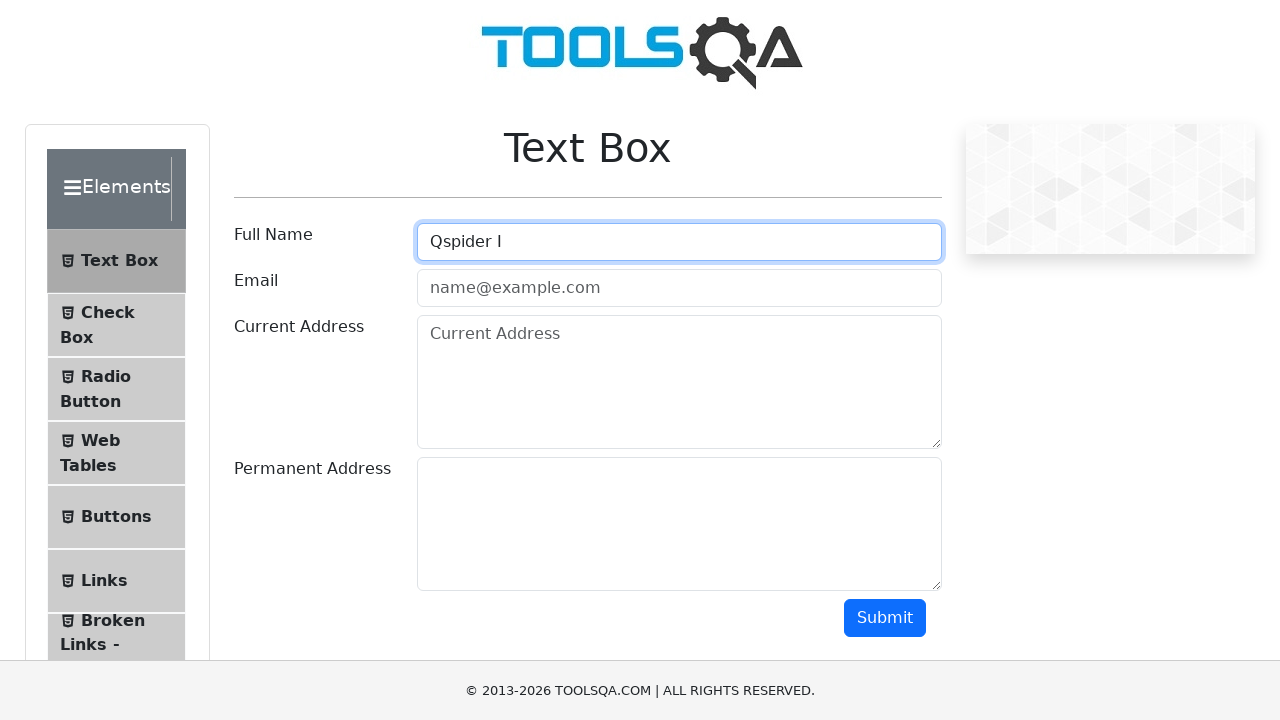

Typed lowercase 'nstitute' into userName field to complete mixed case text on #userName
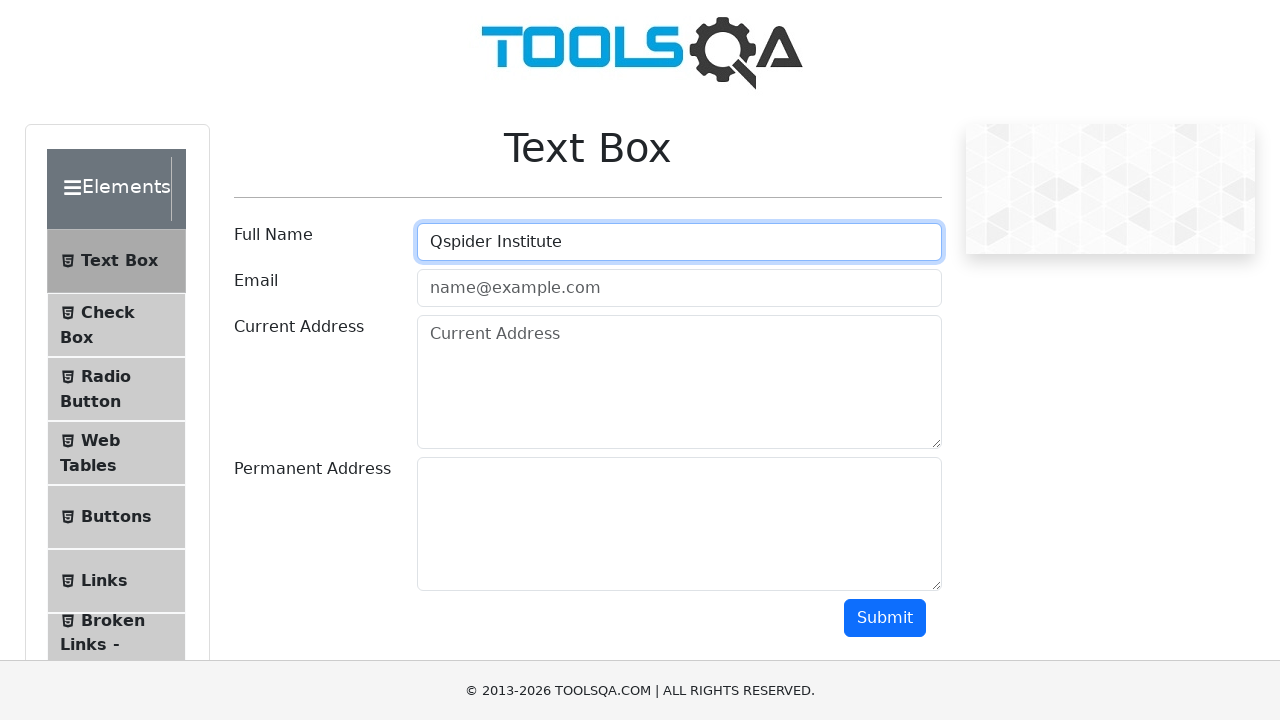

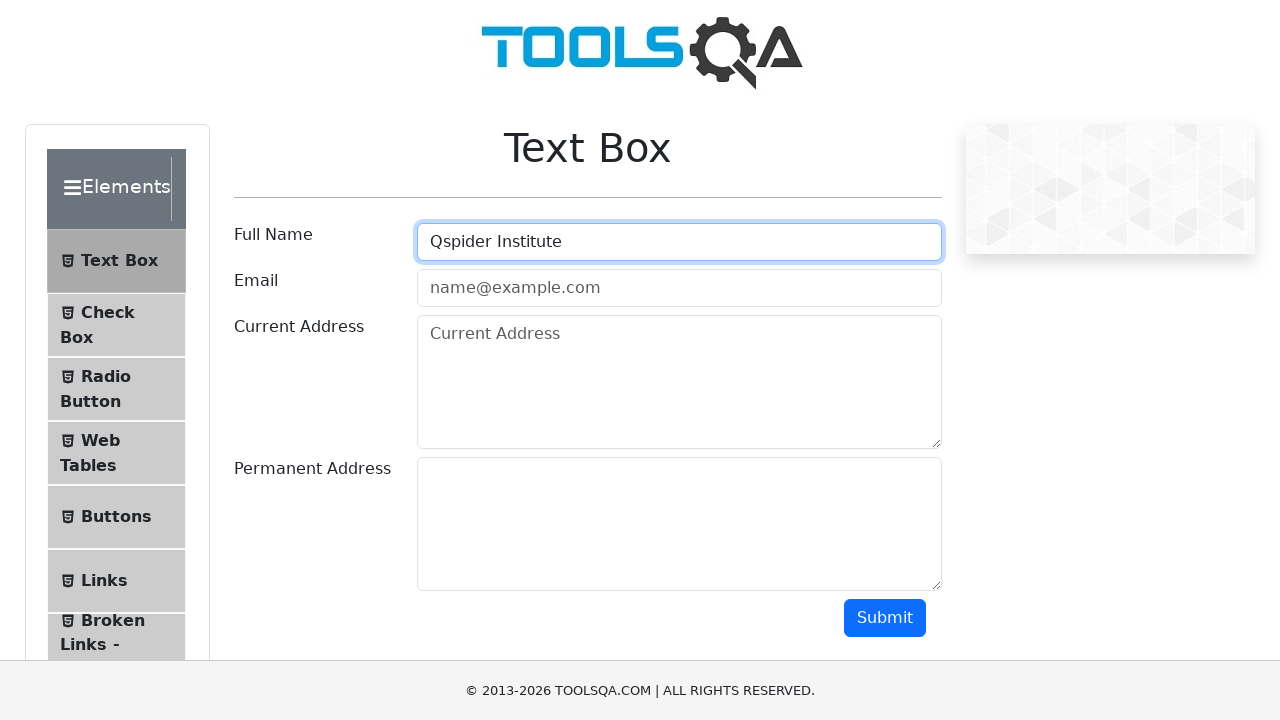